Tests drag and drop functionality by dragging element A to element B's position and verifying that the elements have swapped places.

Starting URL: https://the-internet.herokuapp.com/drag_and_drop

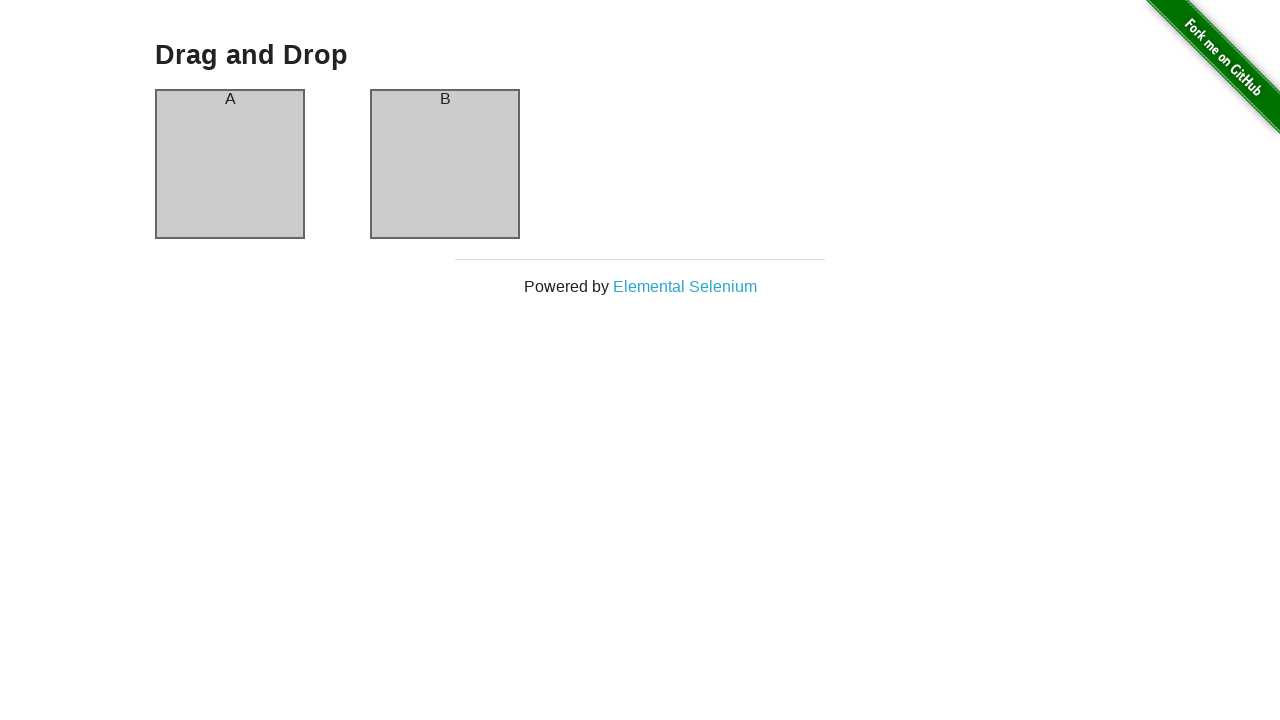

Located source element (column A)
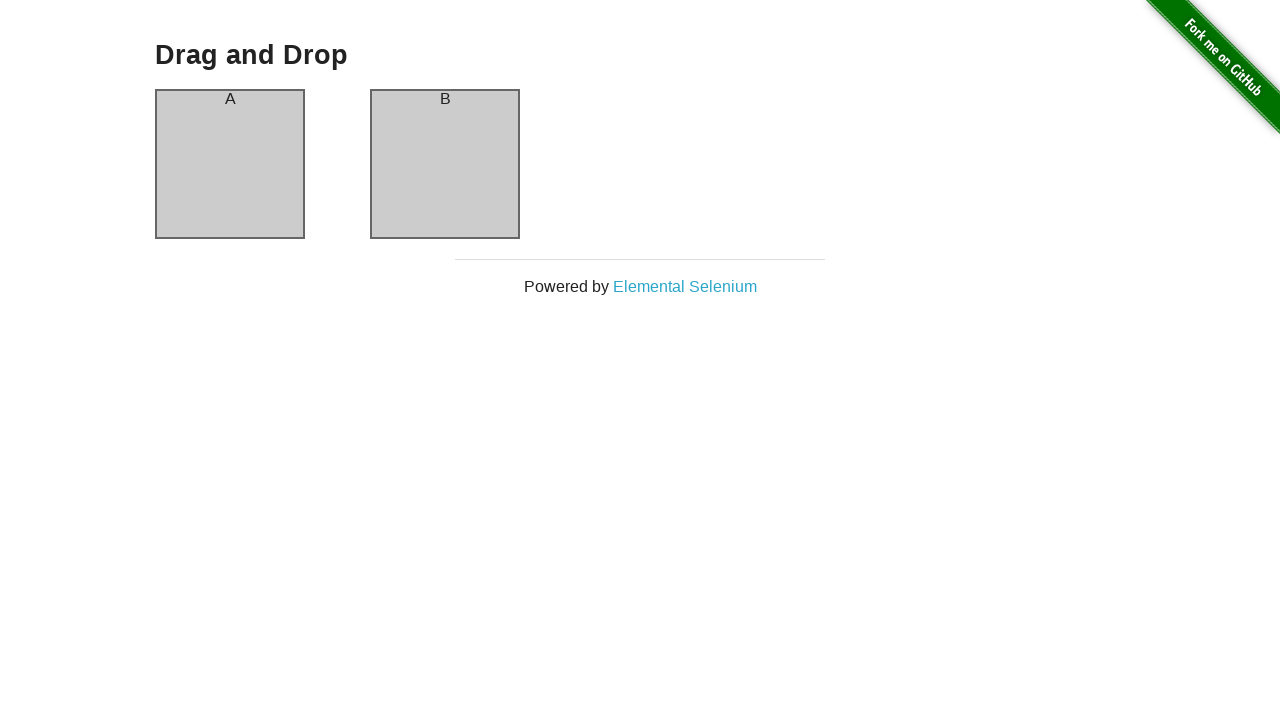

Located target element (column B)
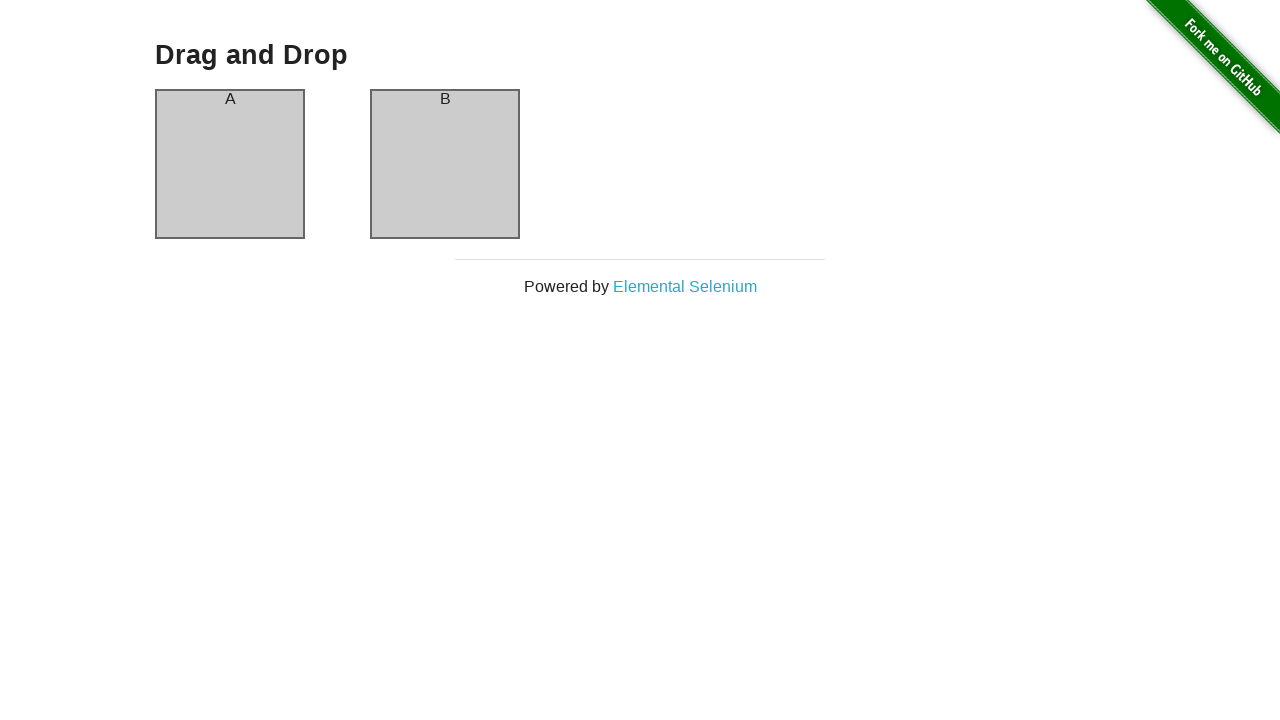

Dragged element A to element B's position at (445, 164)
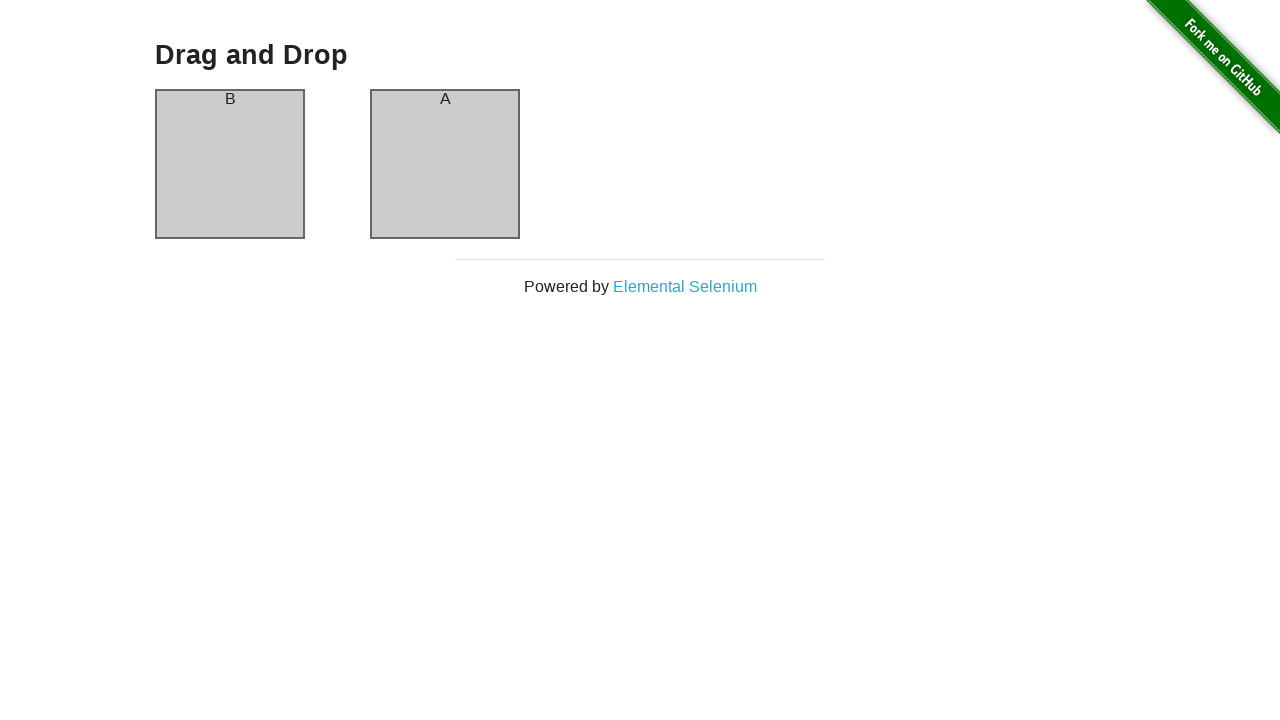

Verified that element B is now in column A's position
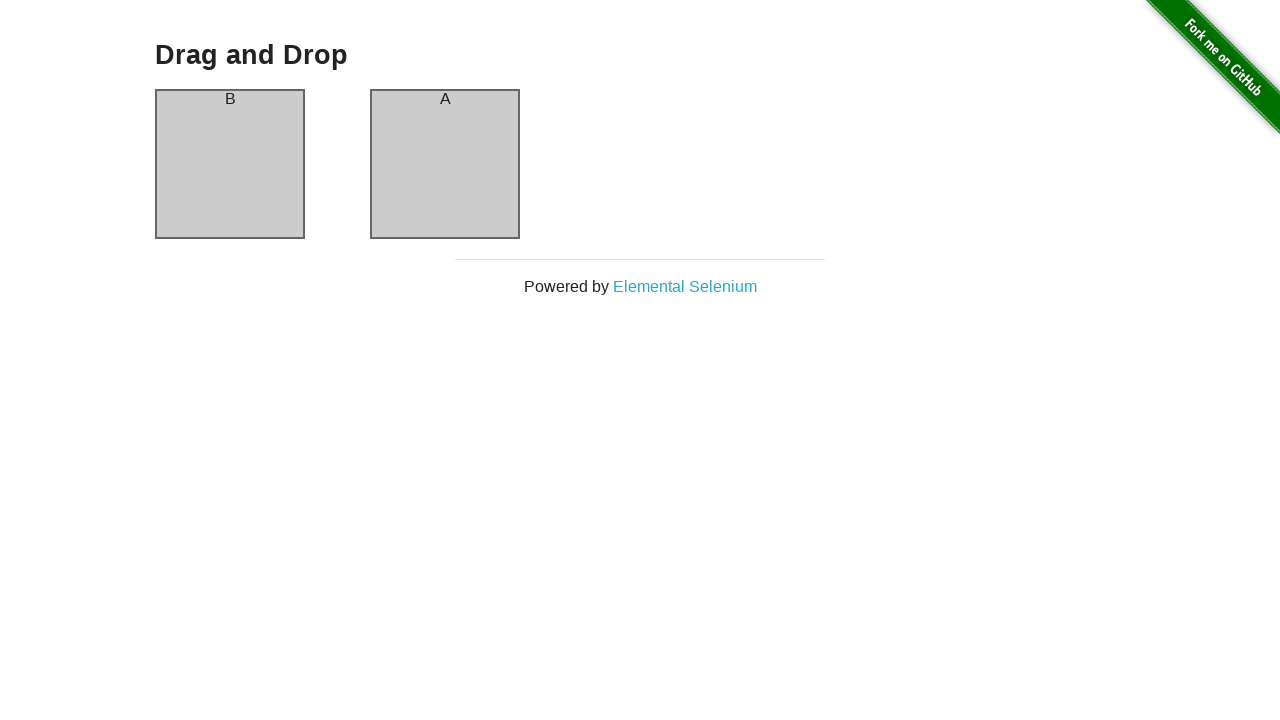

Verified that element A is now in column B's position
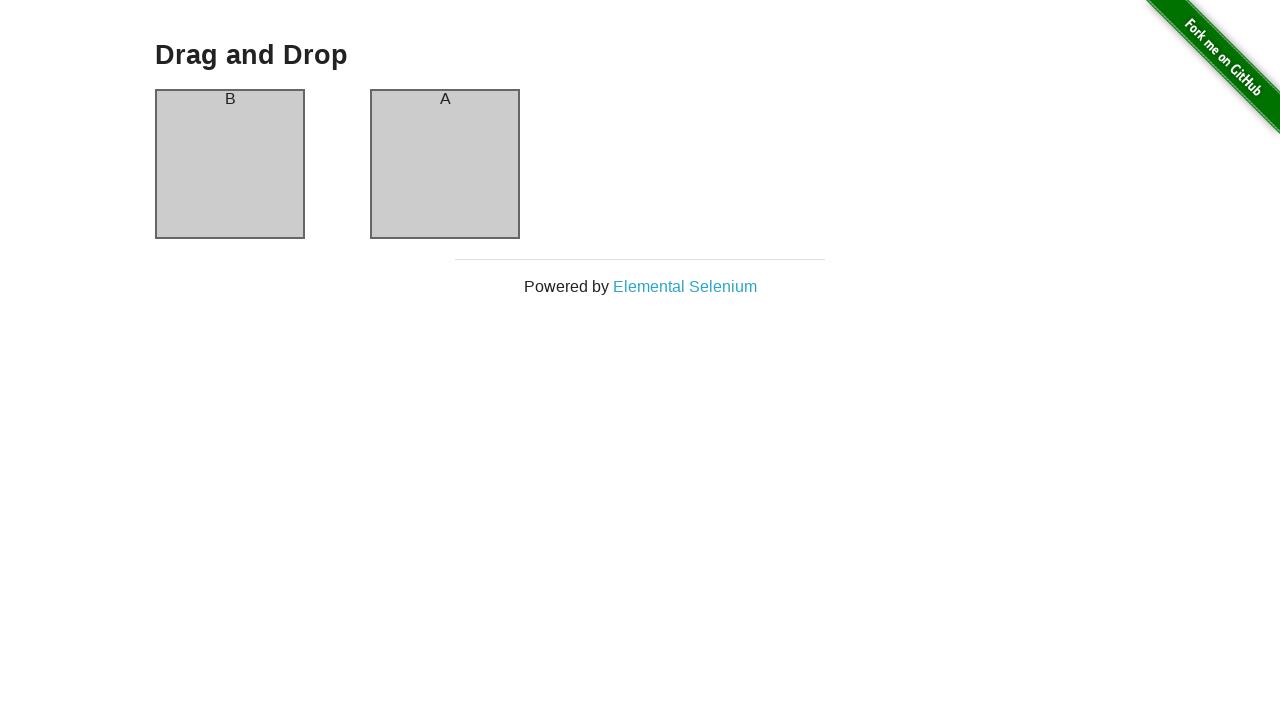

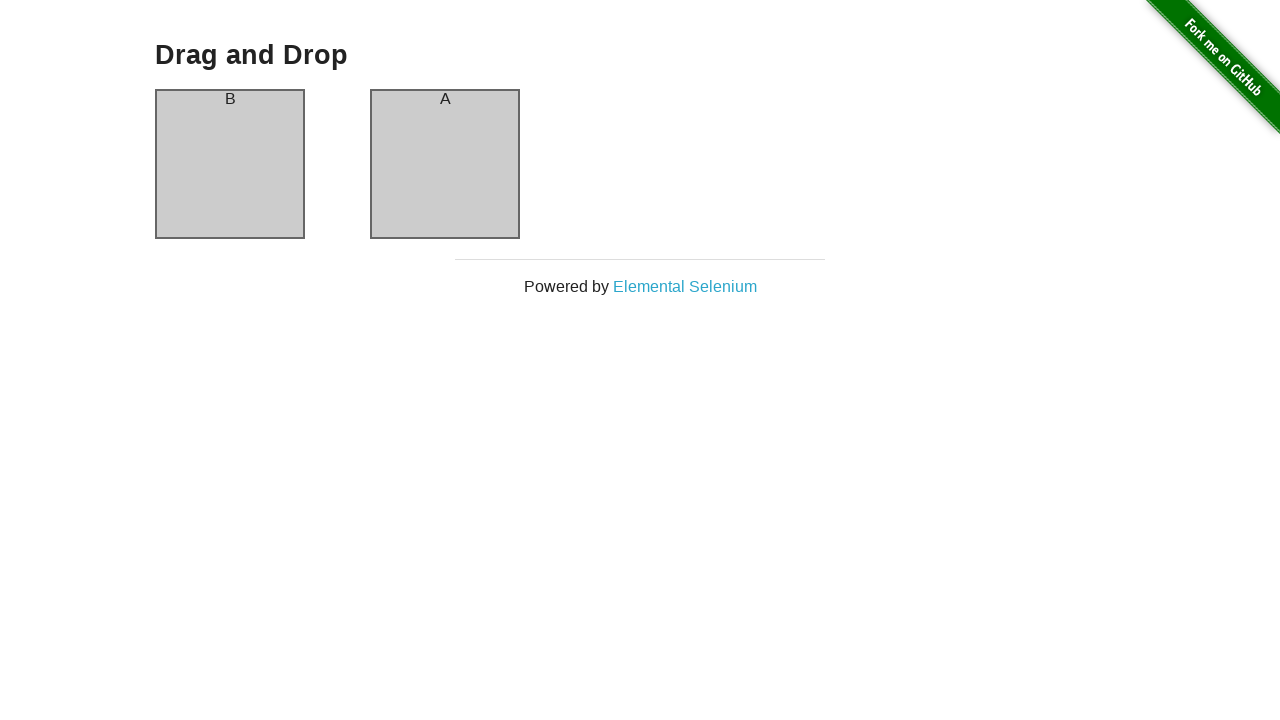